Navigates to the OrangeHRM login page to verify it loads correctly

Starting URL: https://opensource-demo.orangehrmlive.com/web/index.php/auth/login

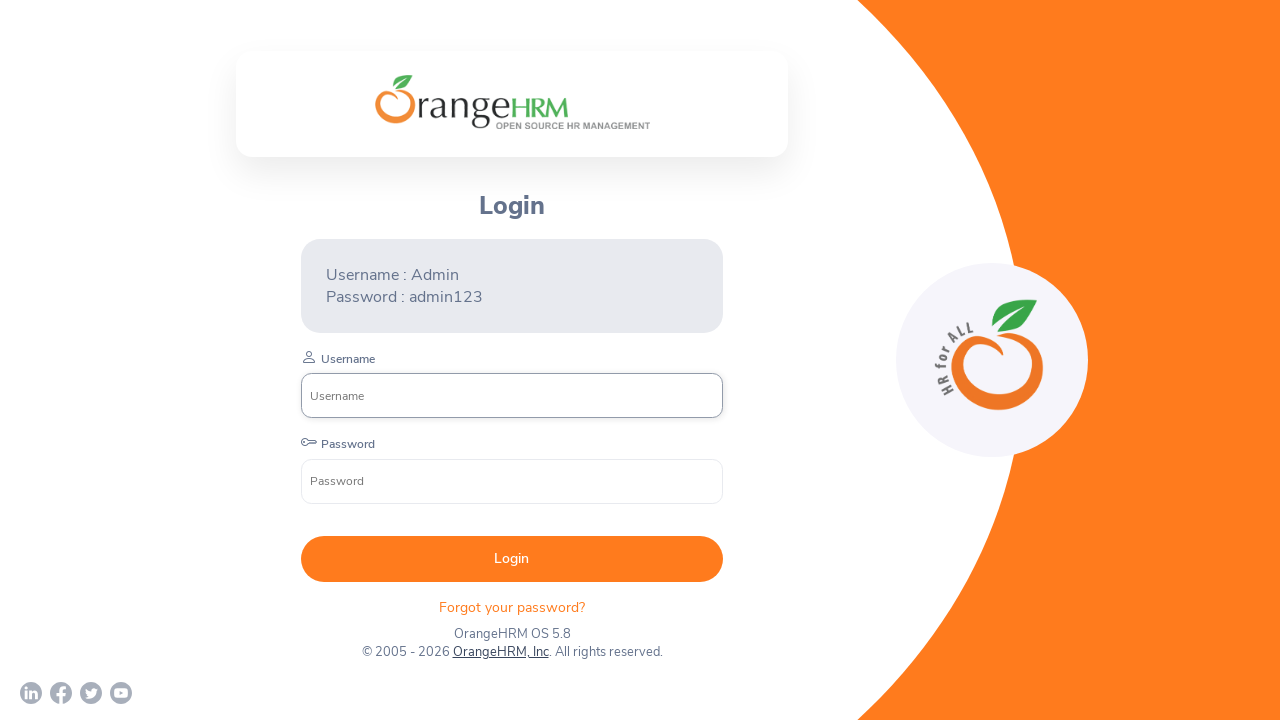

Navigated to OrangeHRM login page
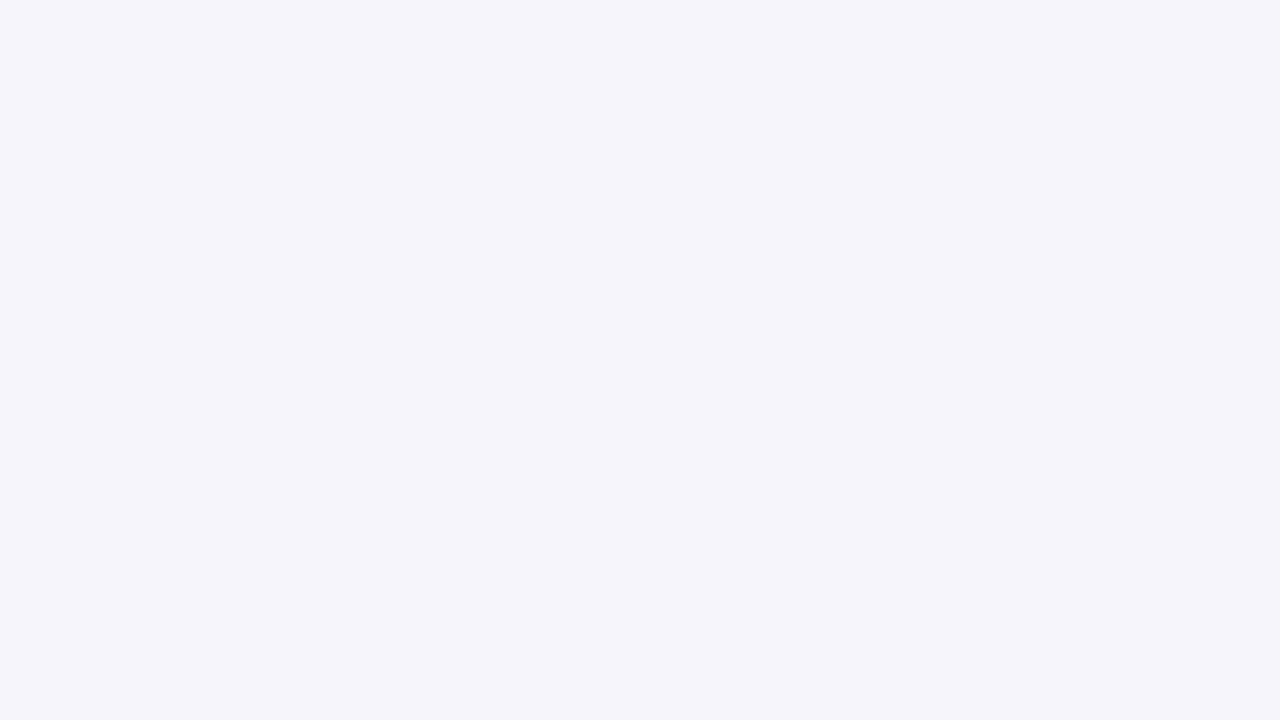

Login page DOM content loaded
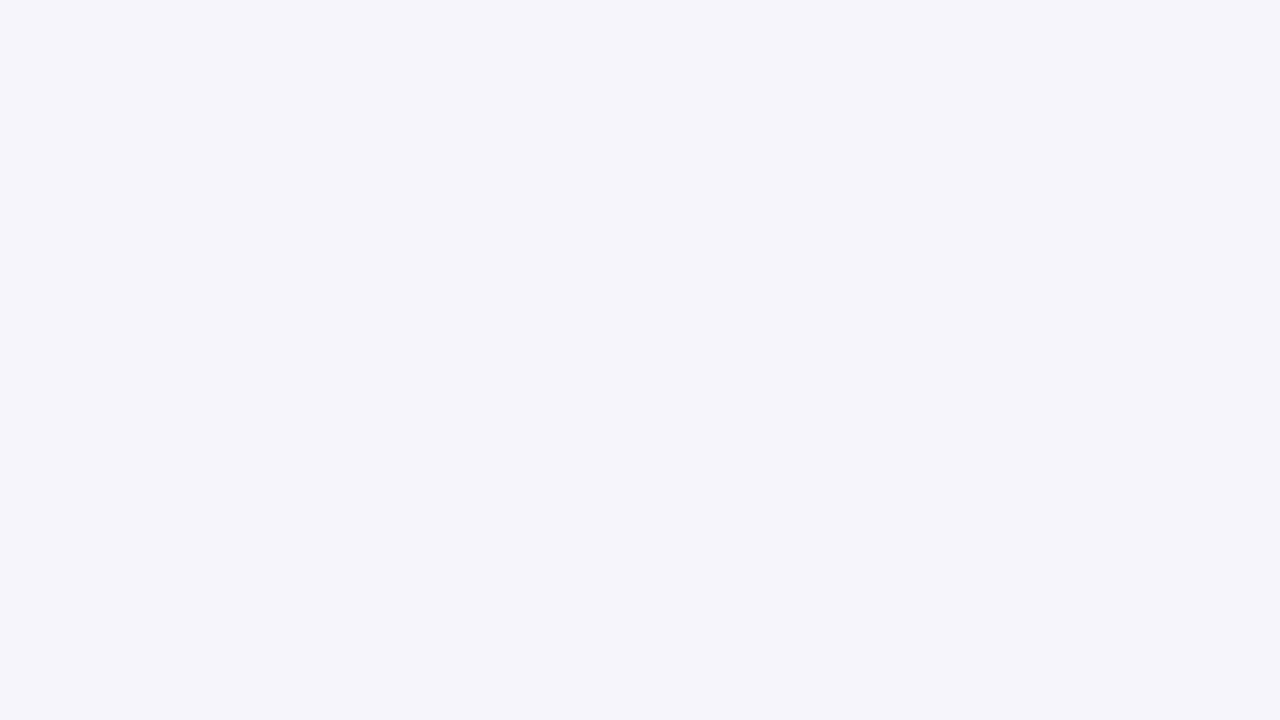

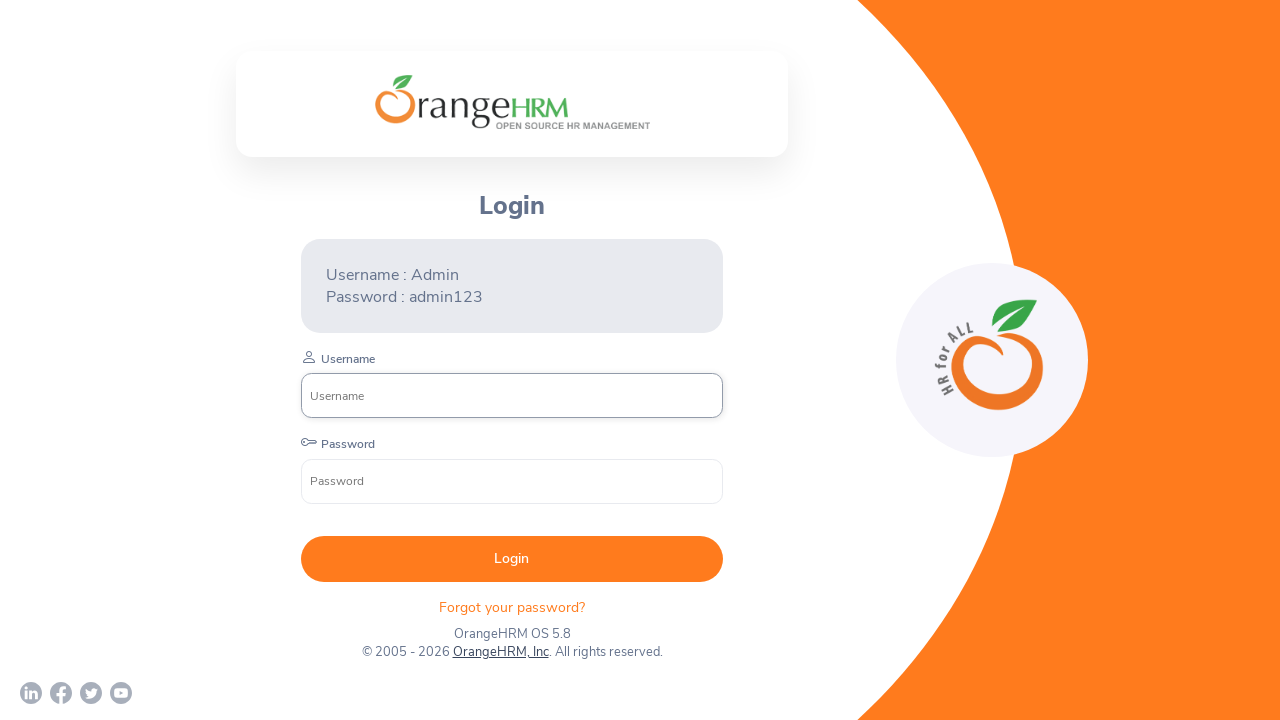